Tests page scrolling functionality by scrolling down and up on the Selenium website using JavaScript execution

Starting URL: https://www.selenium.dev

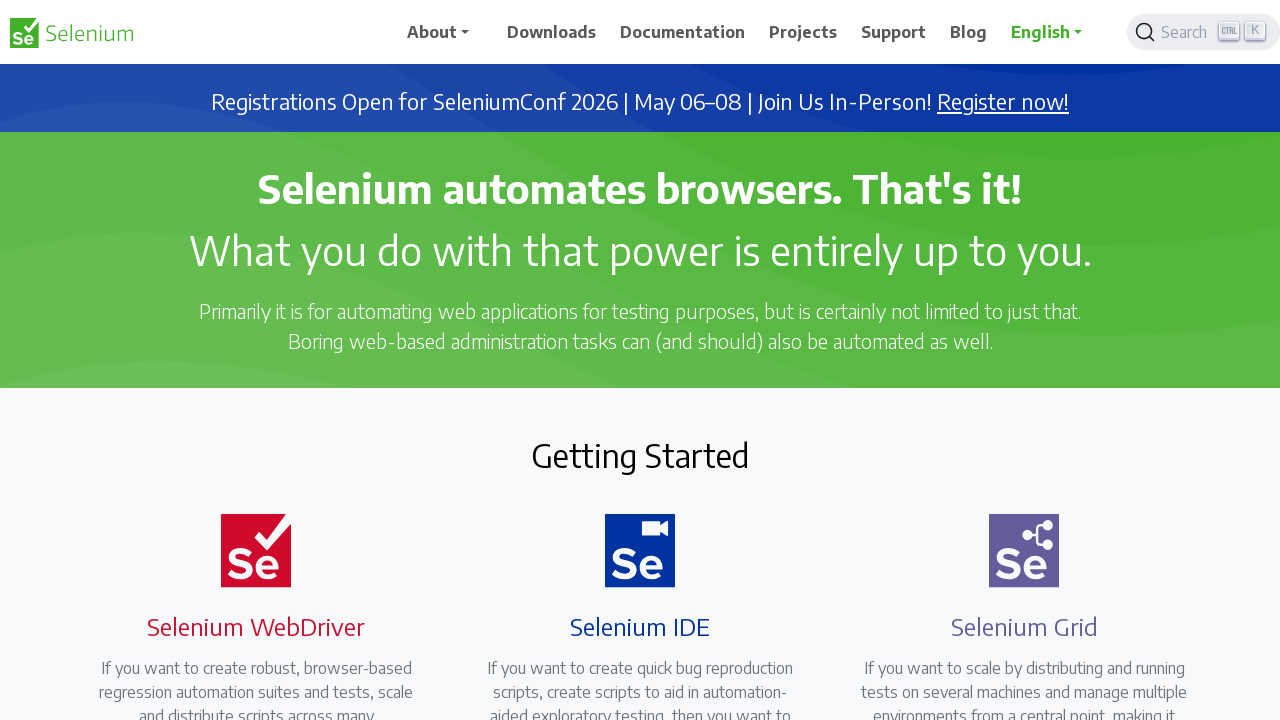

Scrolled down 500 pixels
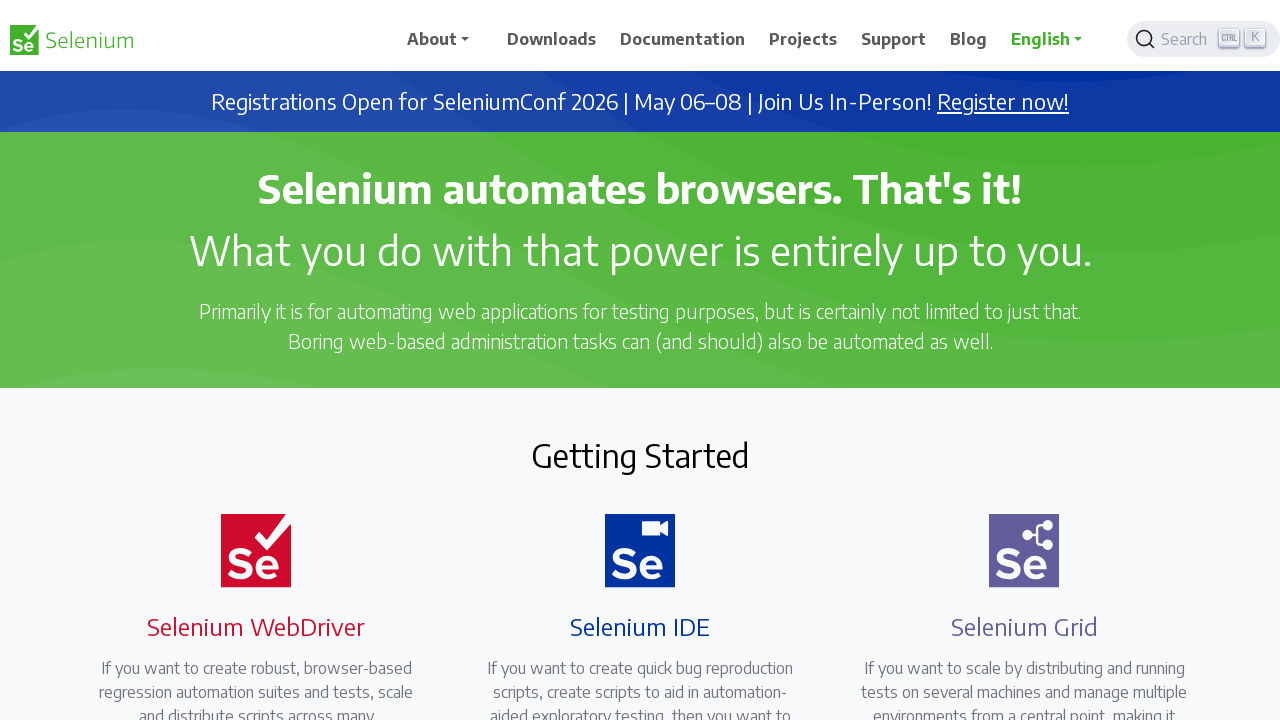

Waited 1 second to observe scroll effect
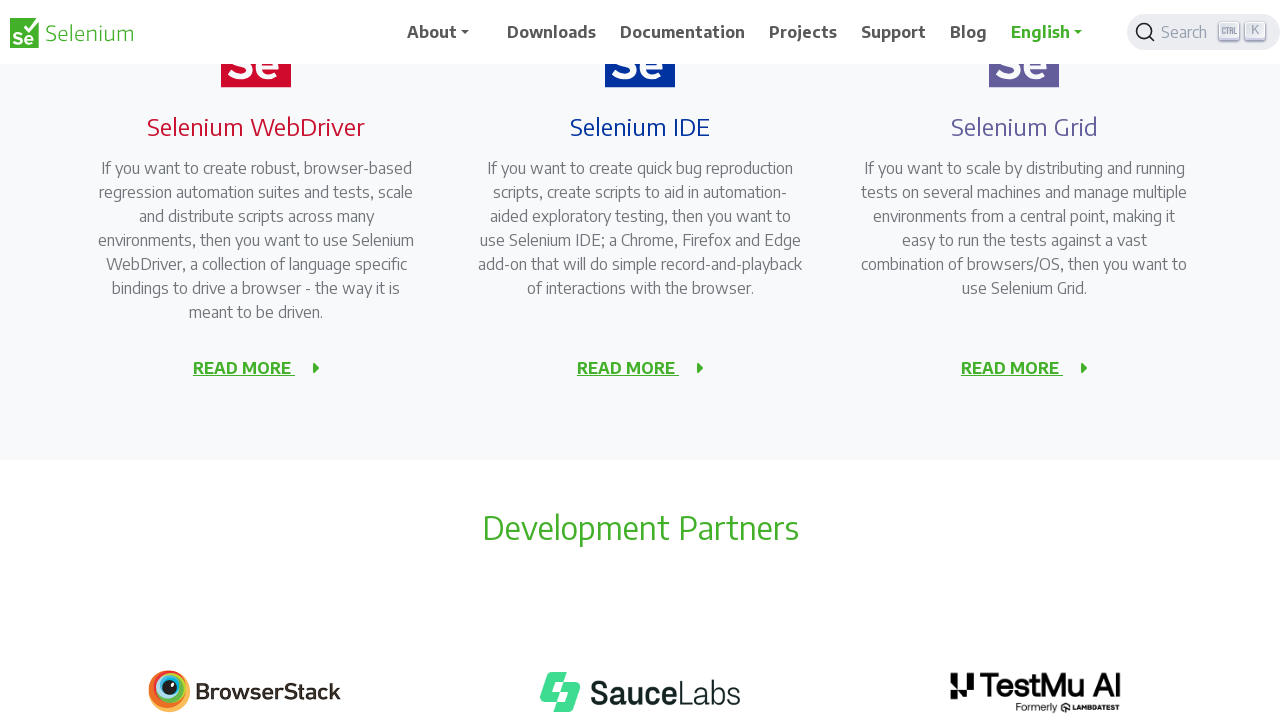

Scrolled up 1000 pixels
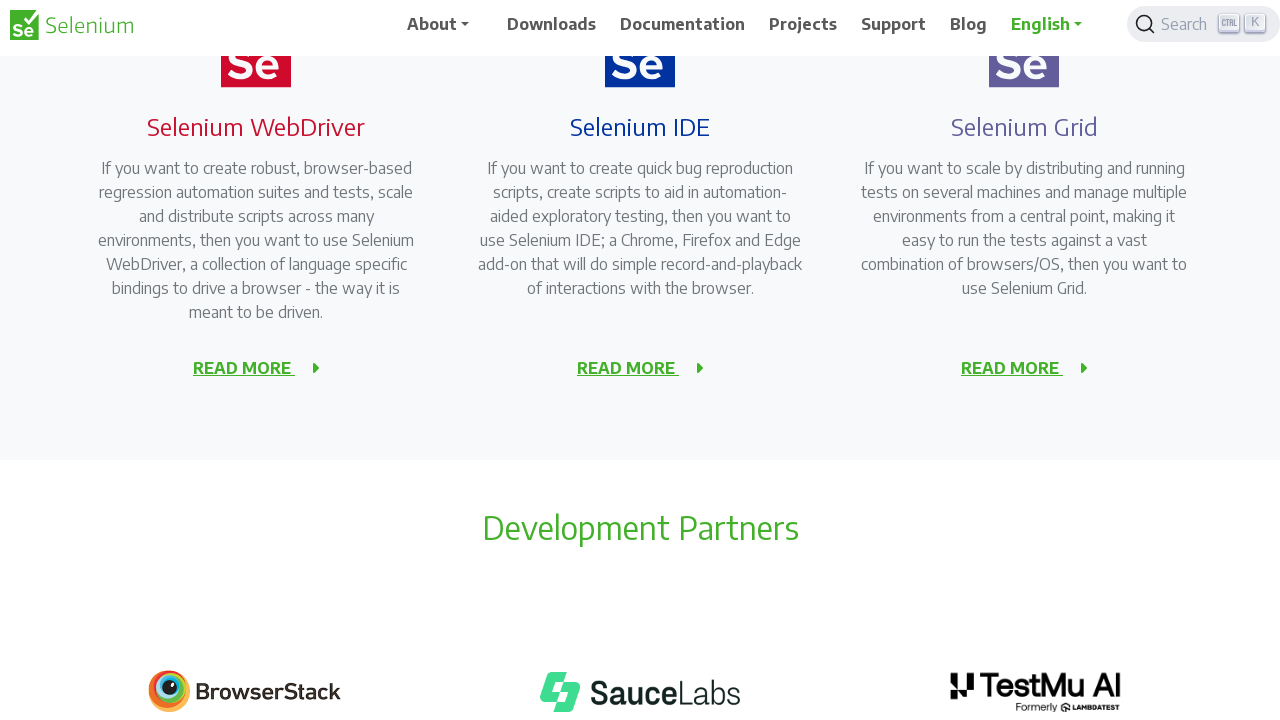

Scrolled down 500 pixels
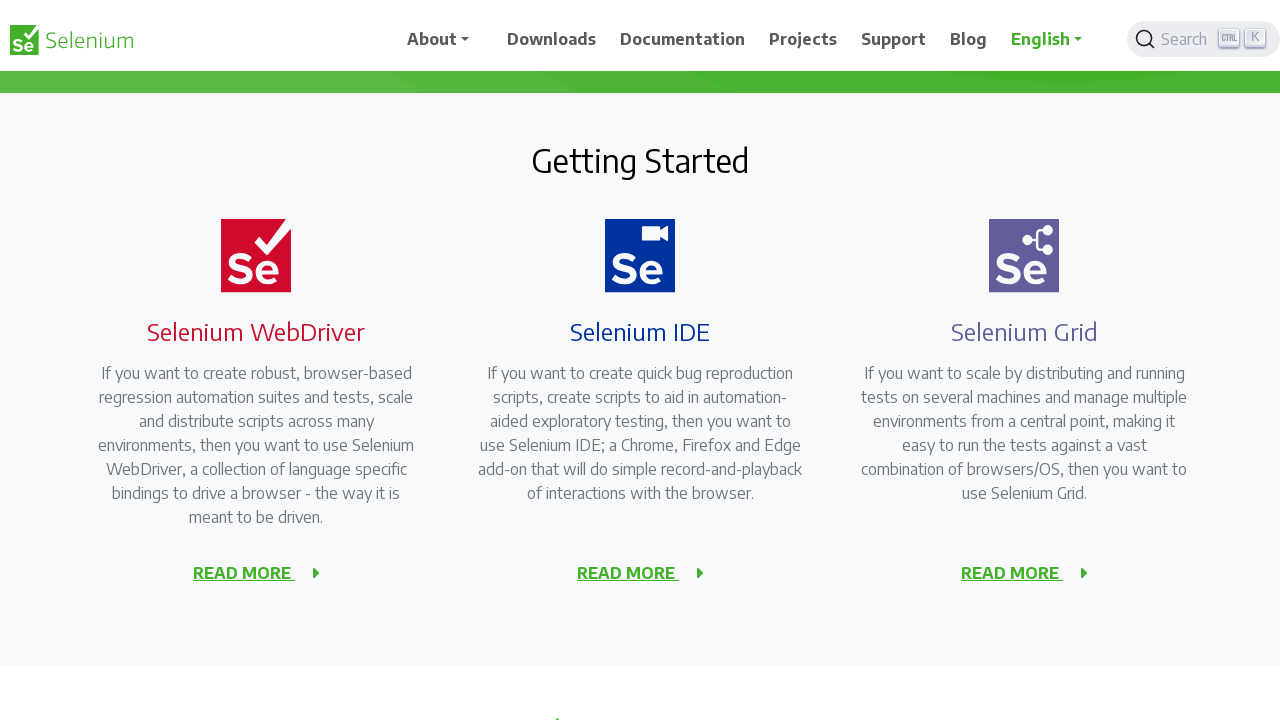

Scrolled up 500 pixels
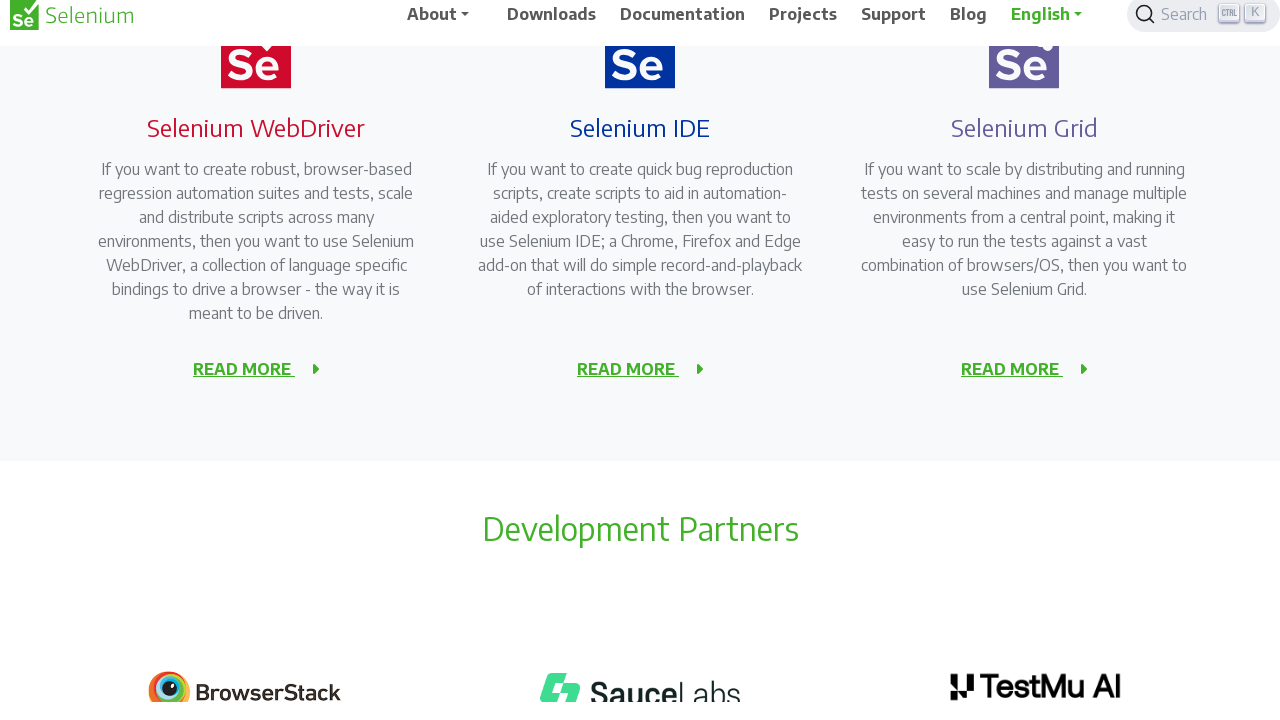

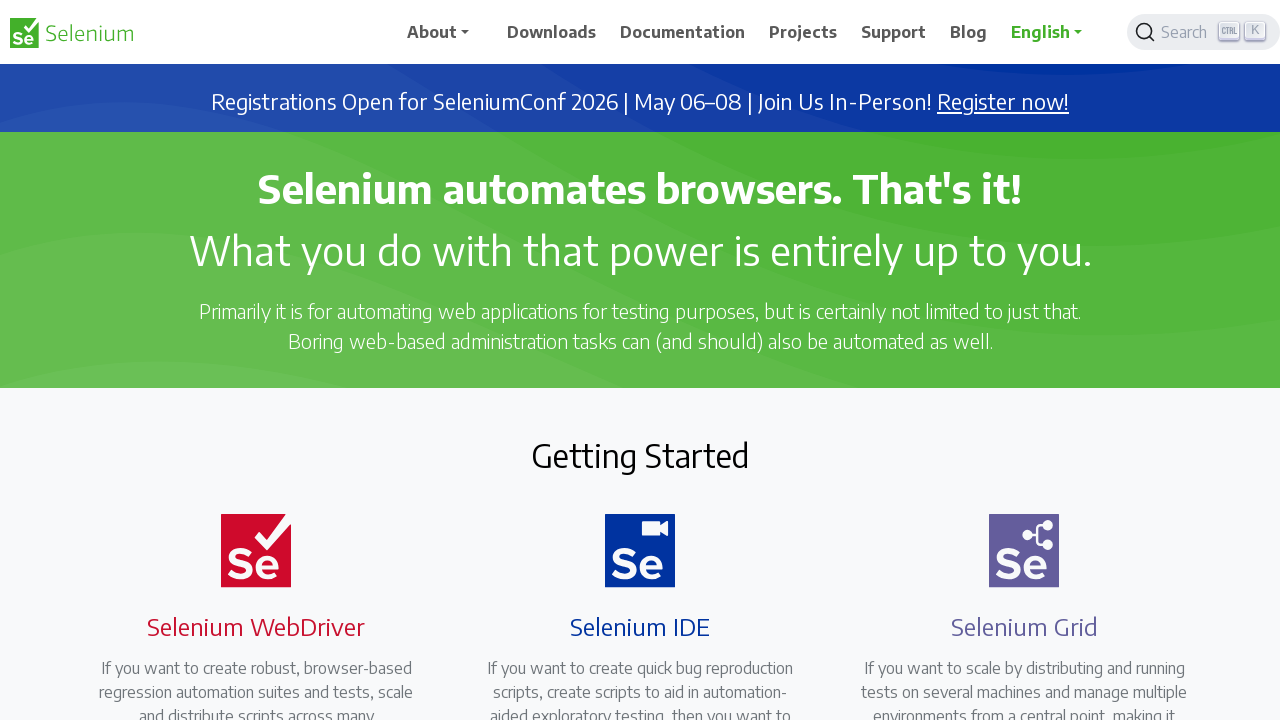